Tests checkbox functionality by verifying the first checkbox is unchecked, clicking it to check it, then verifying the second checkbox is checked and unchecking it

Starting URL: http://the-internet.herokuapp.com/checkboxes

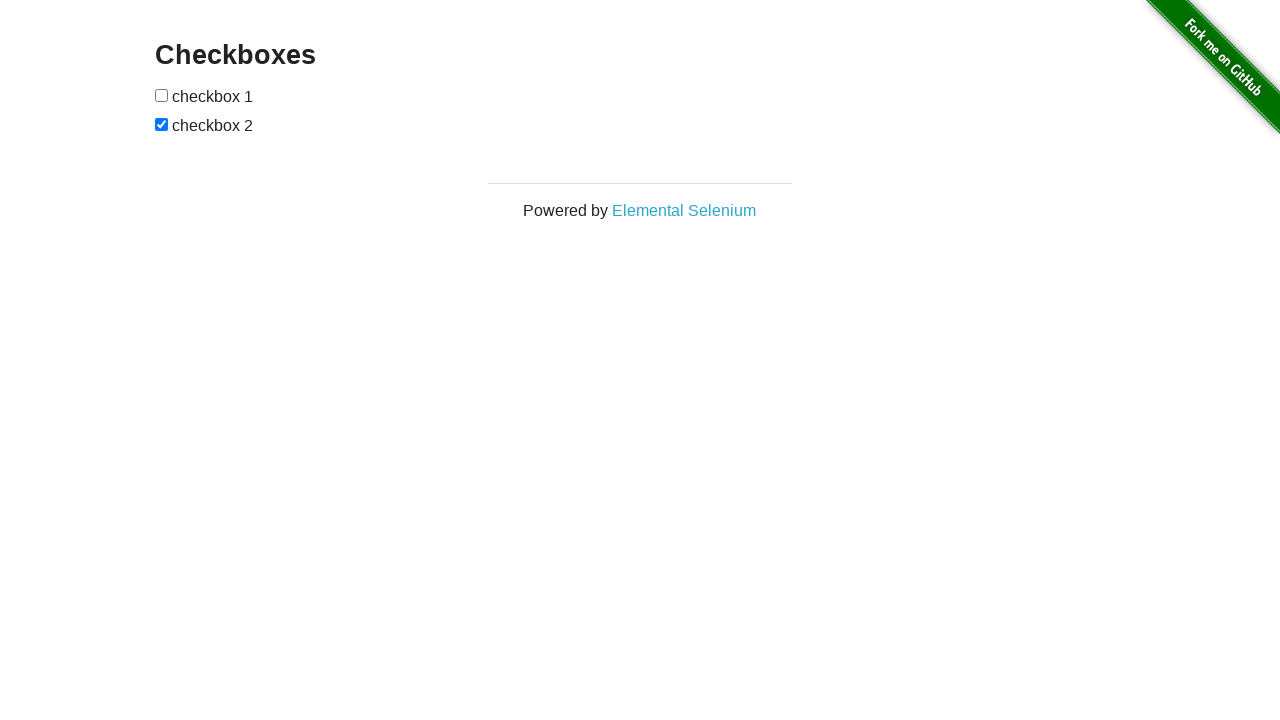

Located all checkboxes on the page
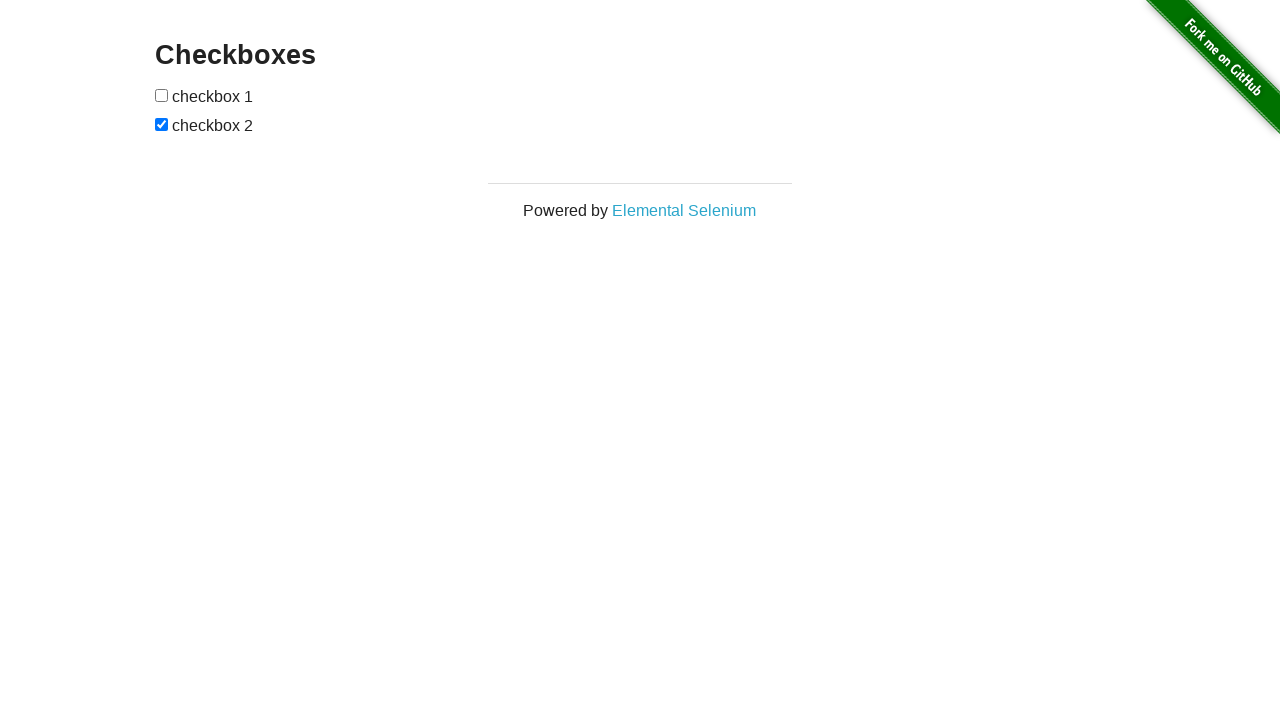

Selected first checkbox
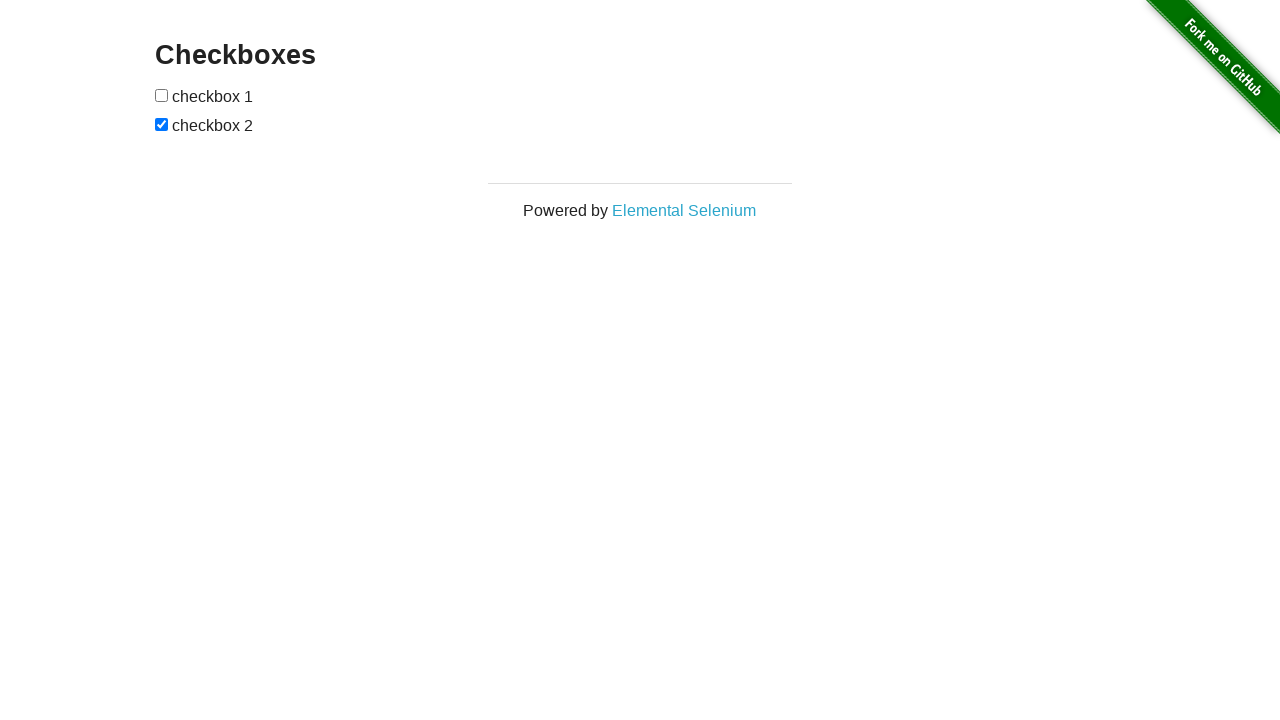

Verified first checkbox is unchecked initially
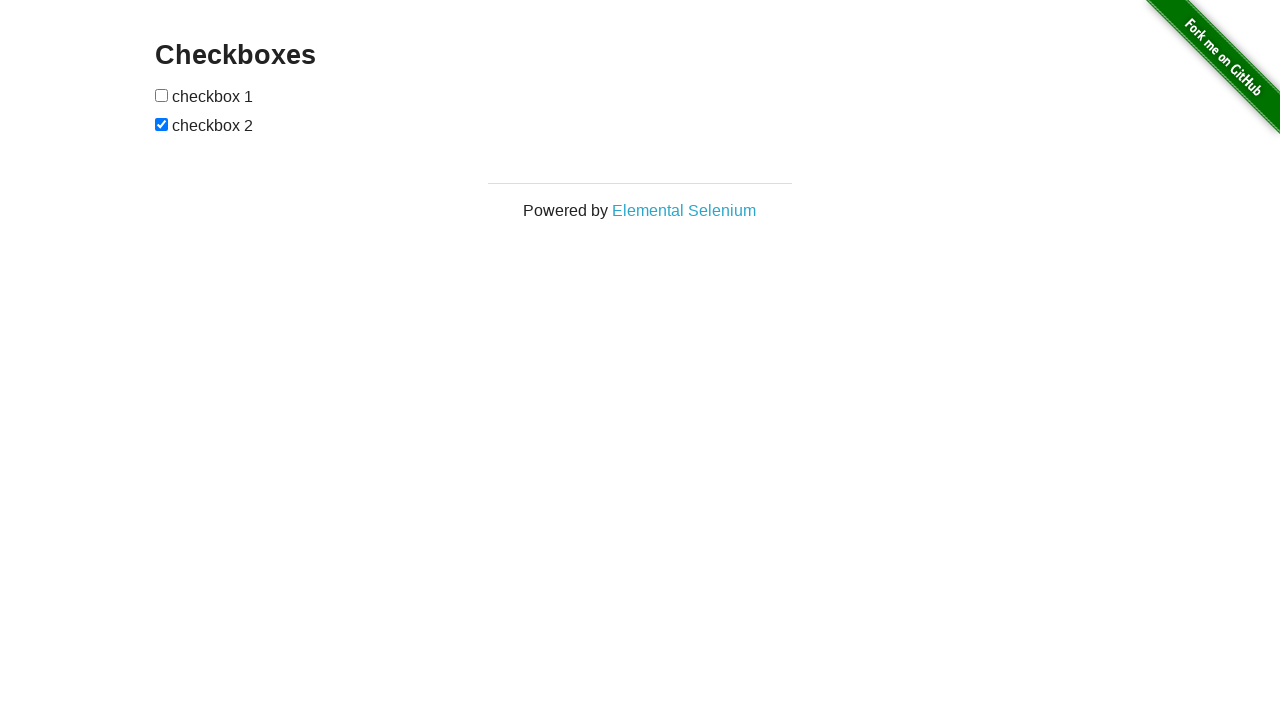

Clicked first checkbox to check it at (162, 95) on input[type='checkbox'] >> nth=0
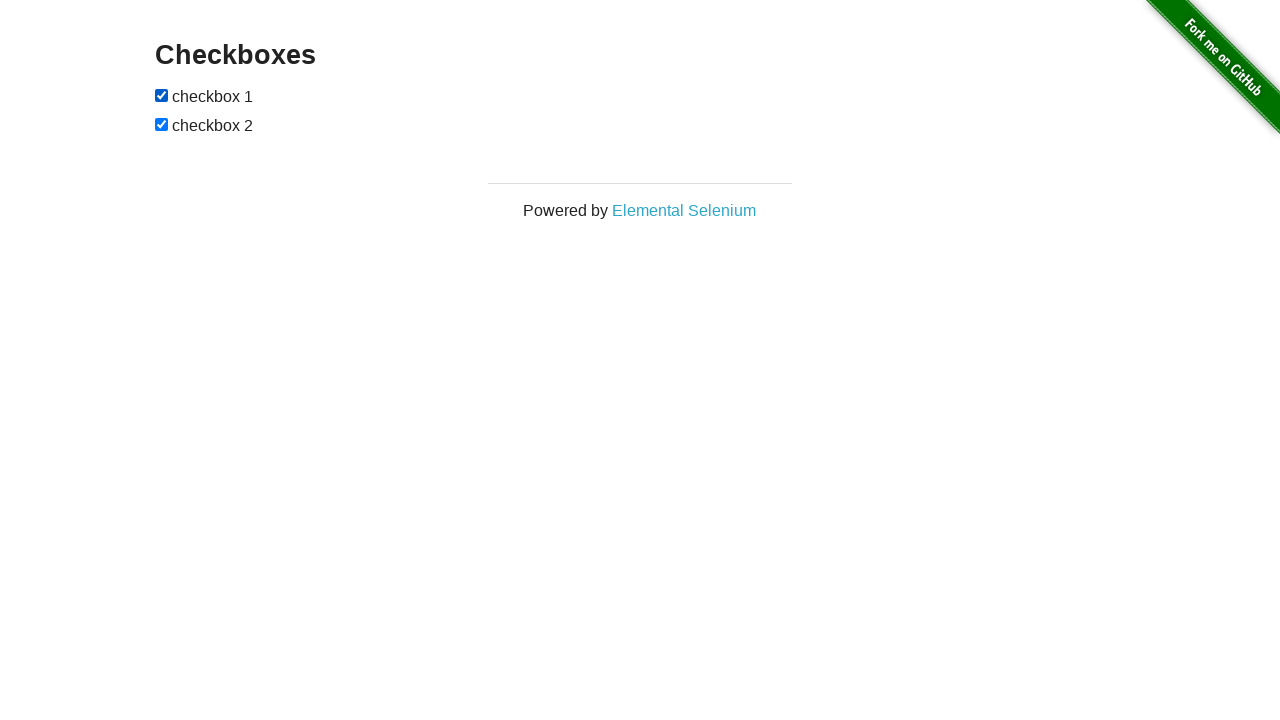

Verified first checkbox is now checked
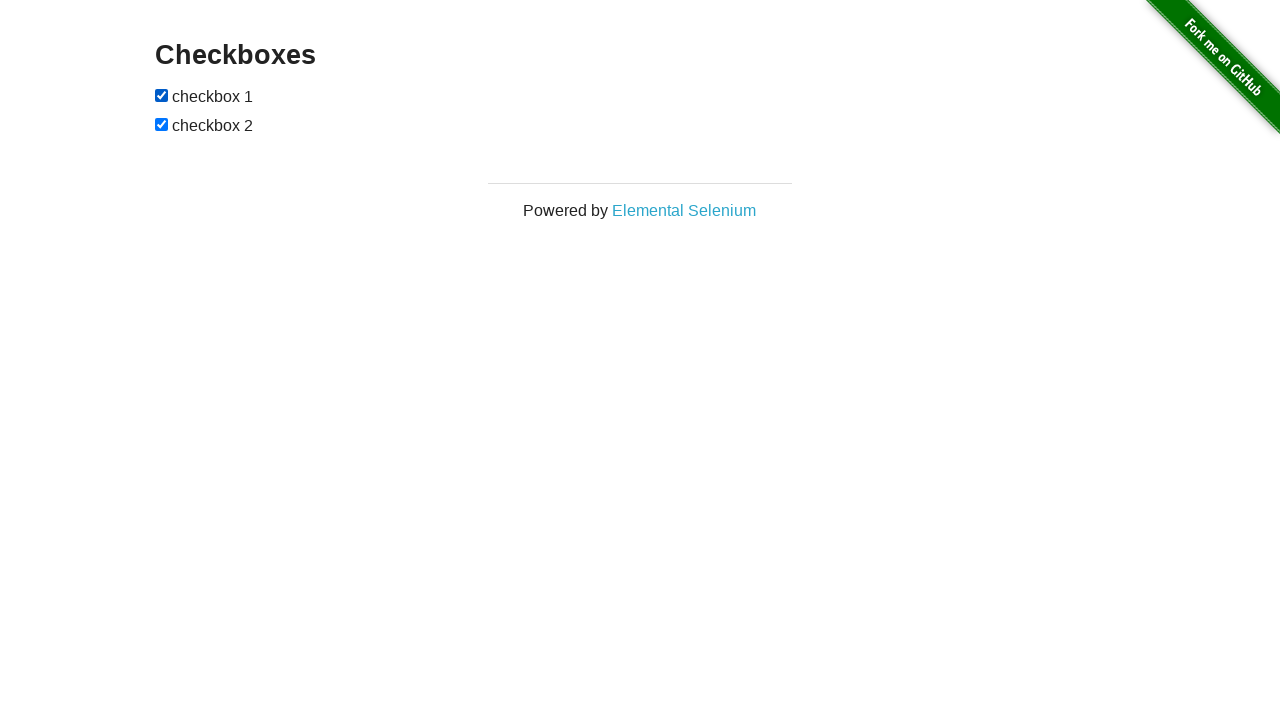

Selected second checkbox
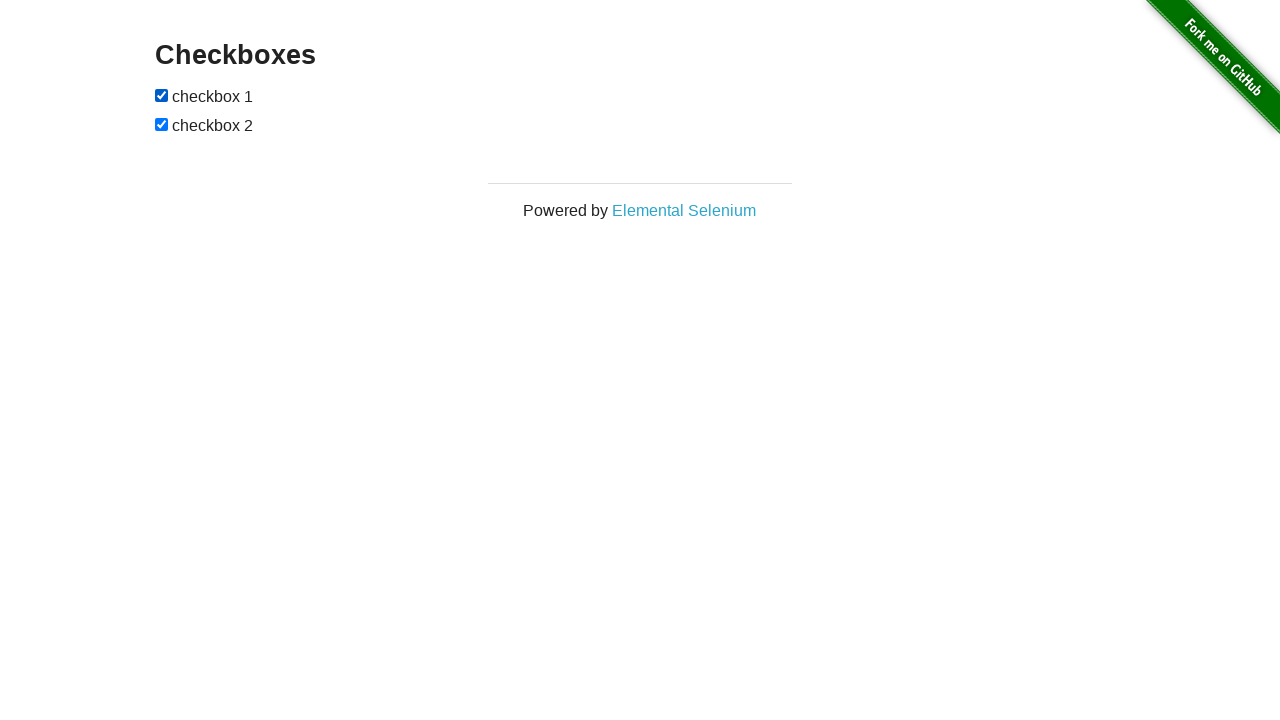

Verified second checkbox is checked initially
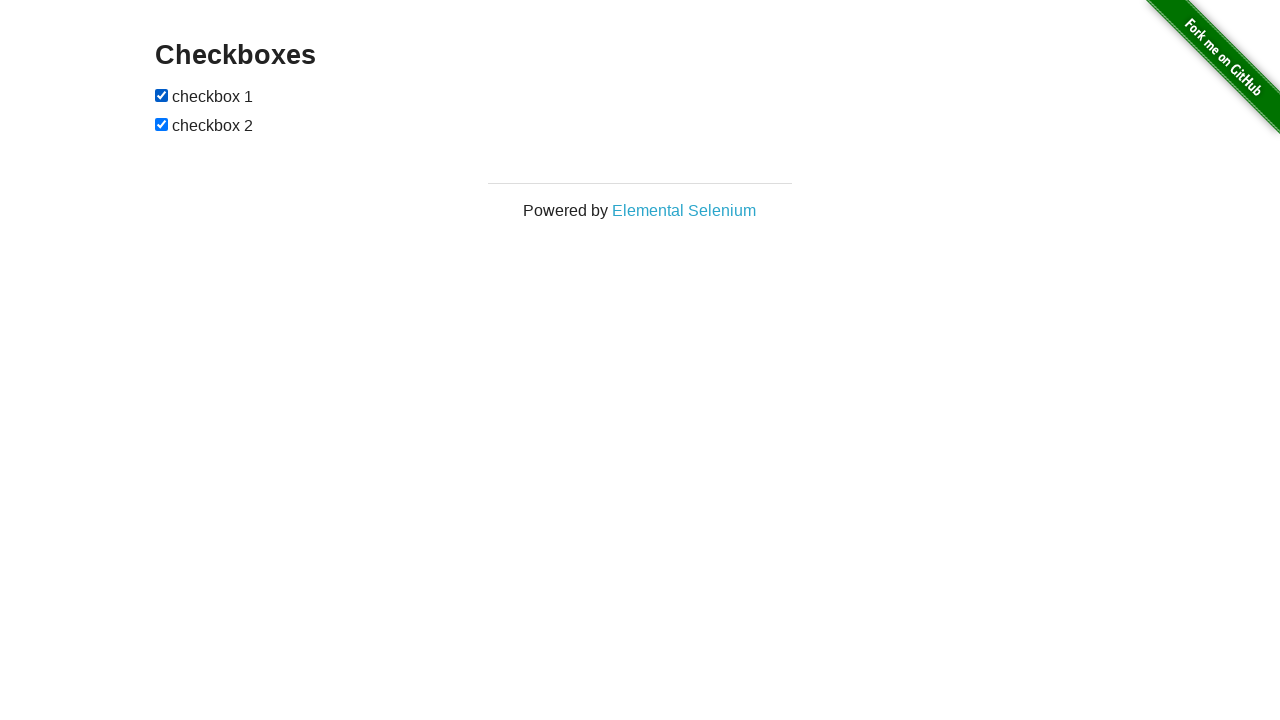

Clicked second checkbox to uncheck it at (162, 124) on input[type='checkbox'] >> nth=1
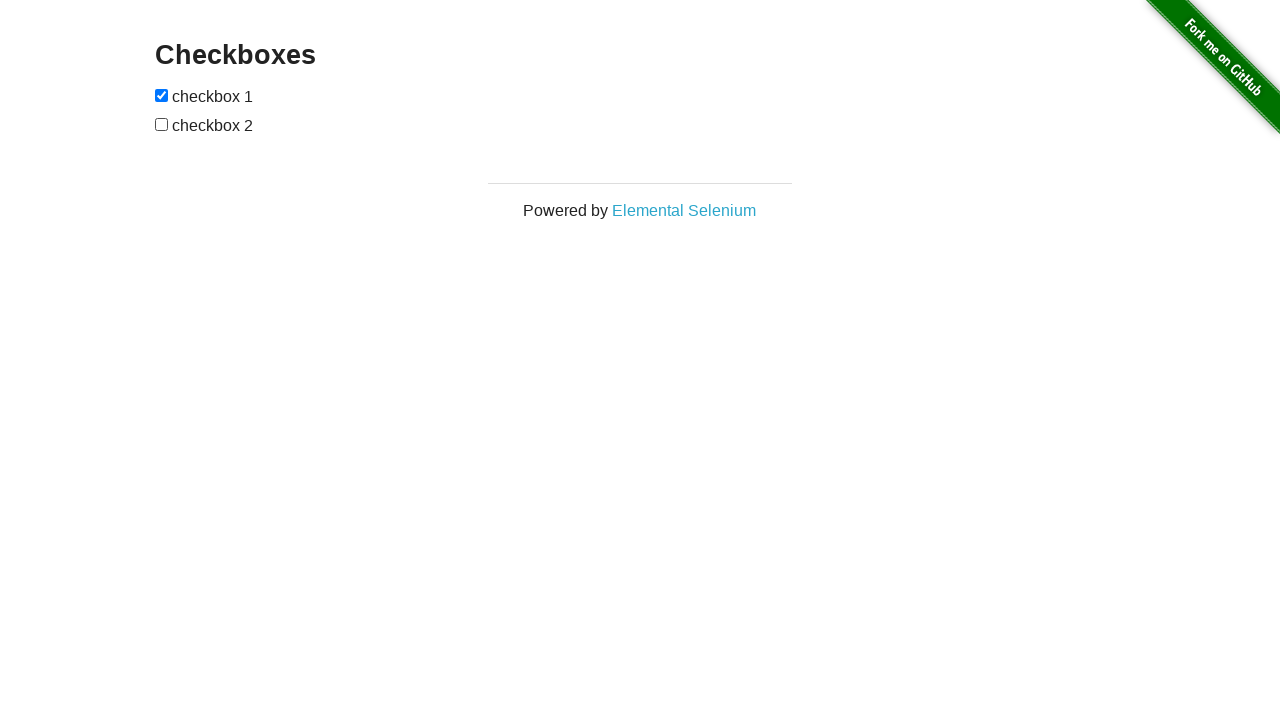

Verified second checkbox is now unchecked
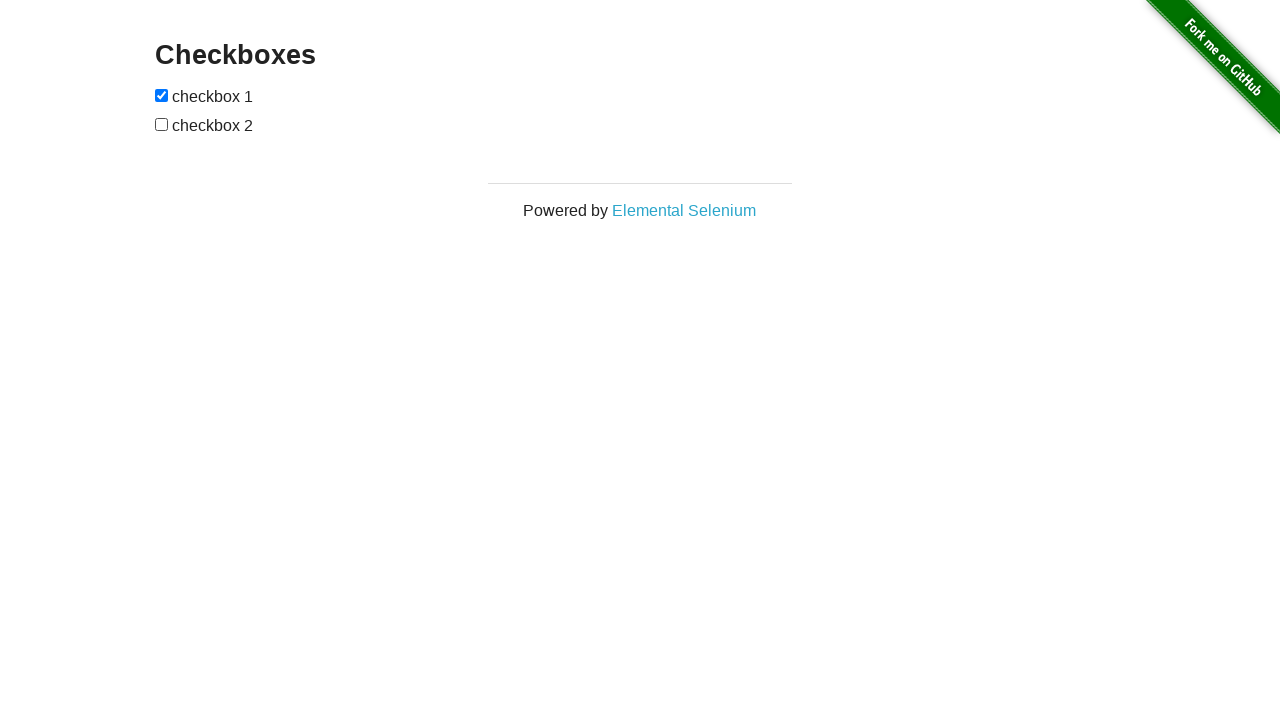

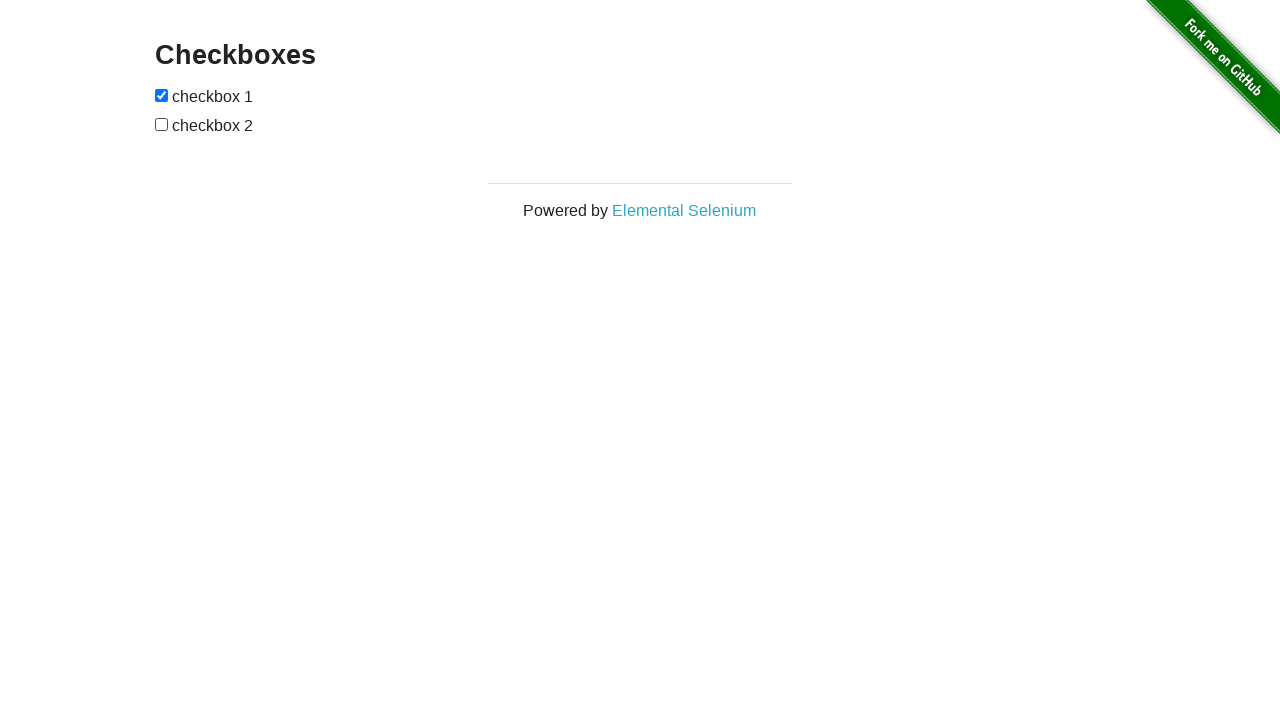